Tests loading green button functionality by clicking the start button, verifying loading state appears, waiting for completion, and verifying success message is displayed

Starting URL: https://kristinek.github.io/site/examples/loading_color

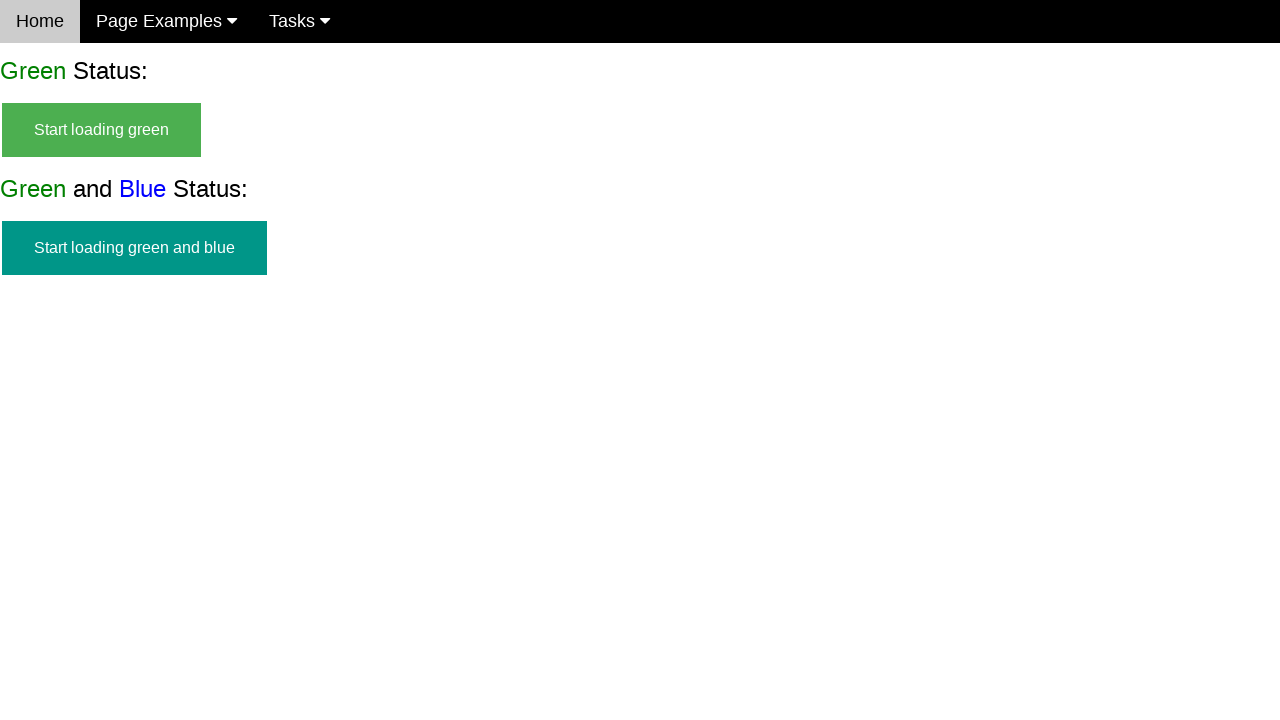

Clicked start green button at (102, 130) on #start_green
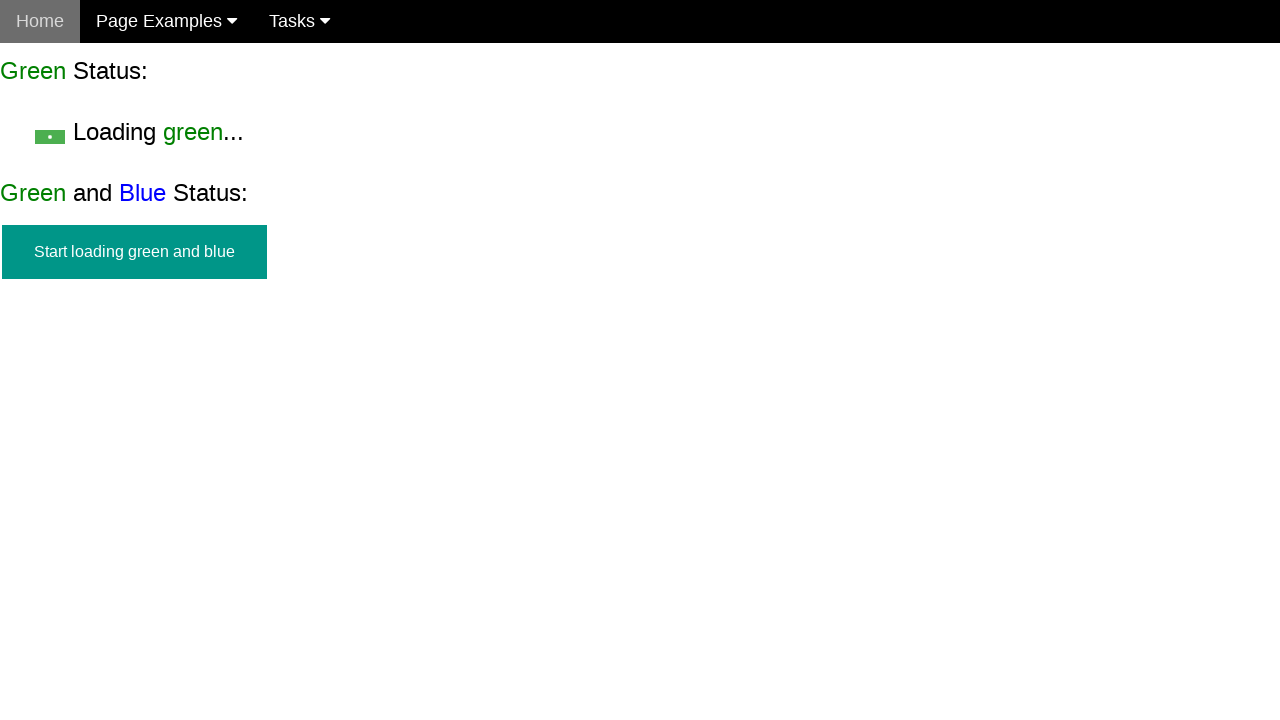

Verified start green button is hidden
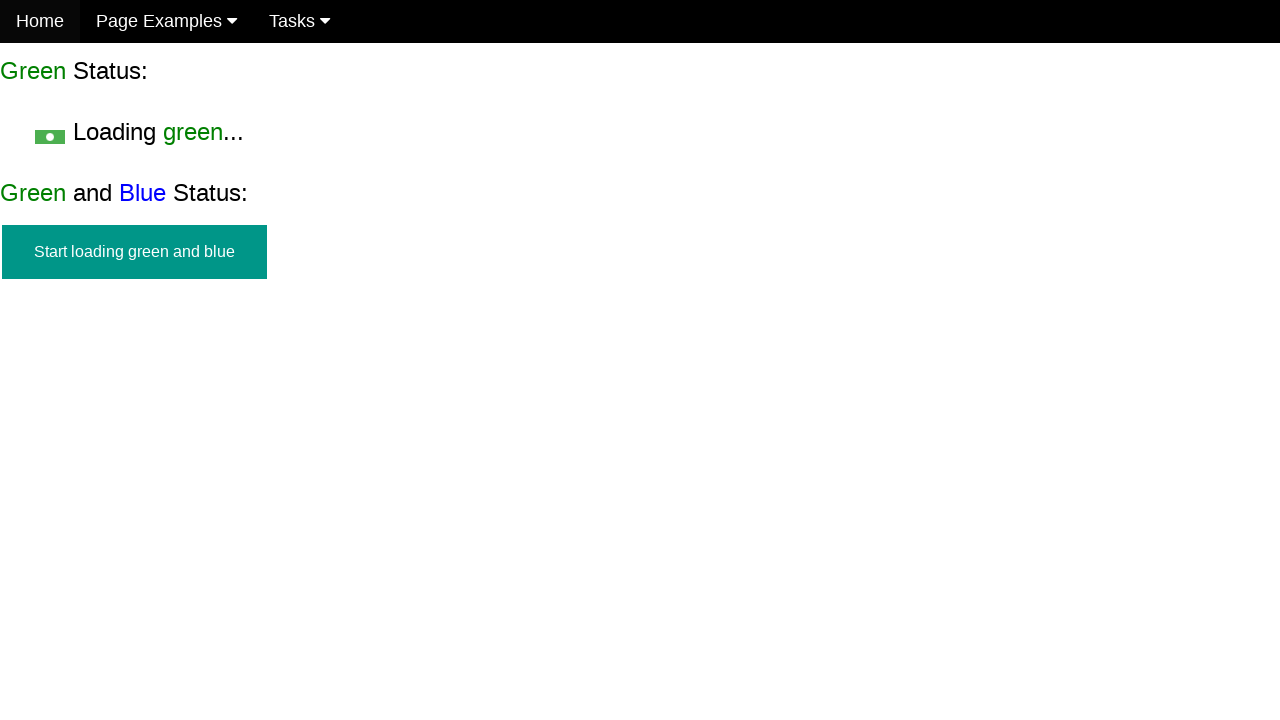

Verified loading state is visible
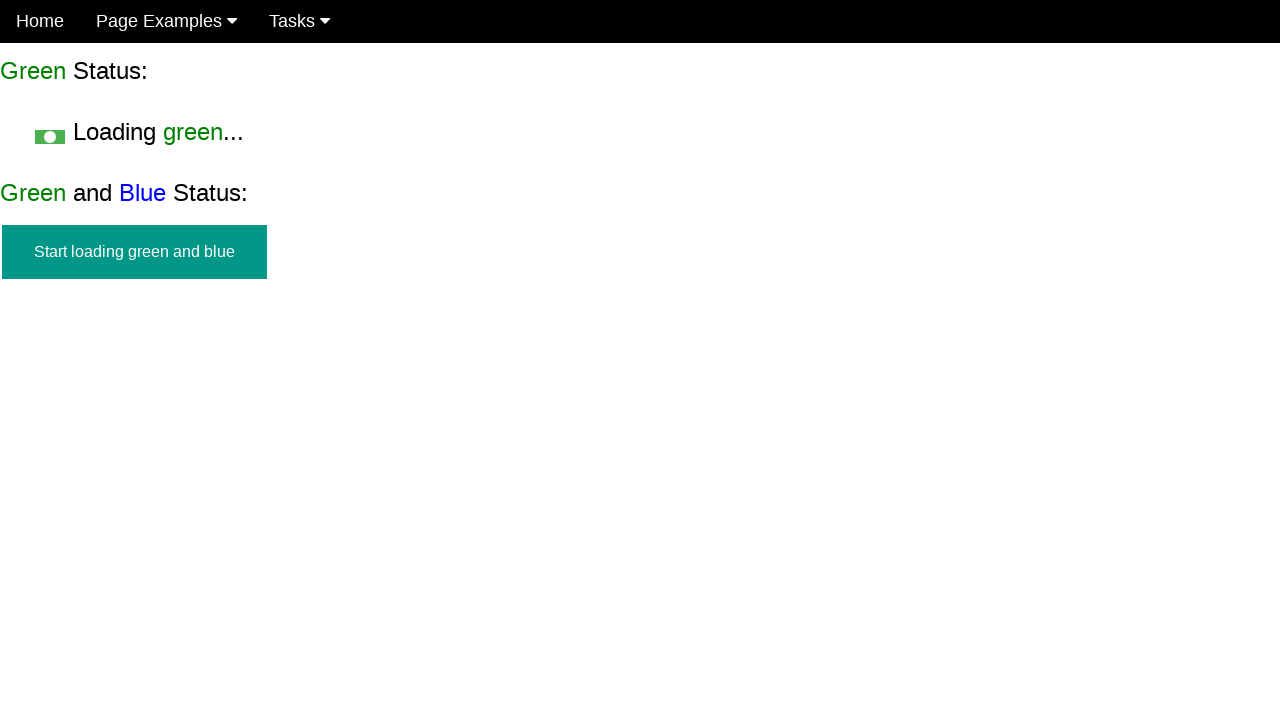

Waited for finish green element to appear
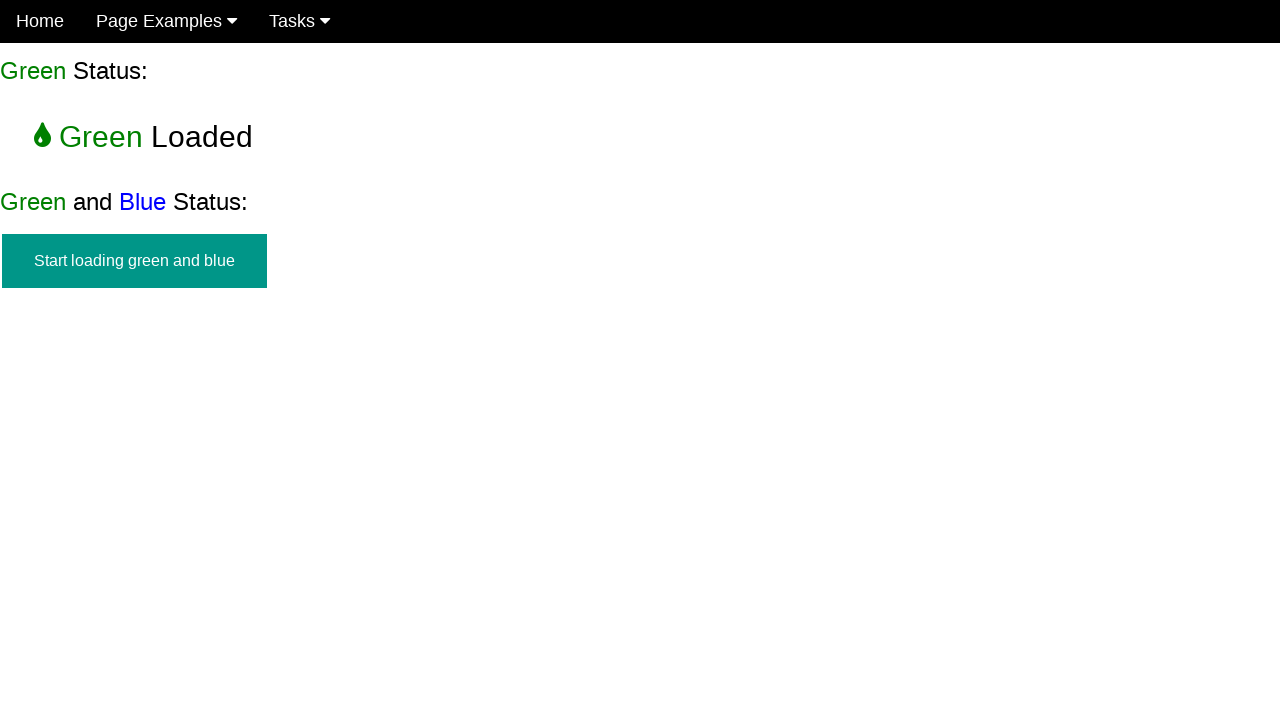

Verified start green button remains hidden after completion
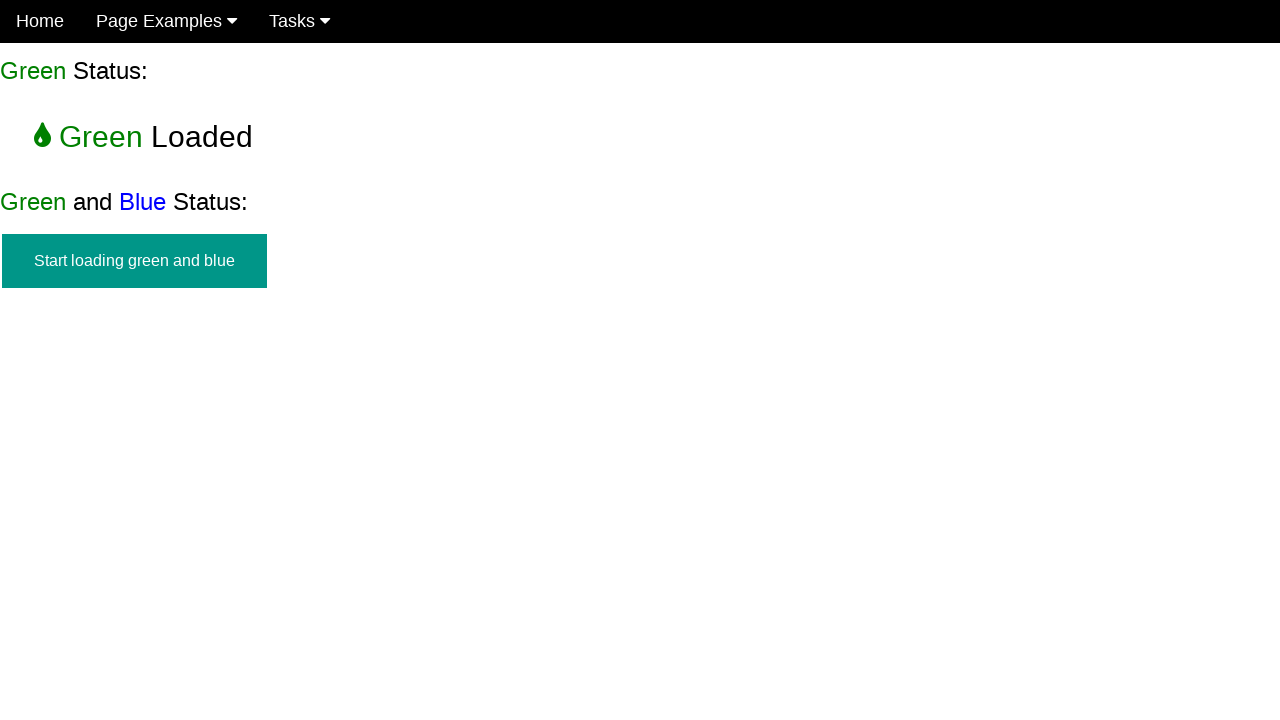

Verified loading text is hidden after completion
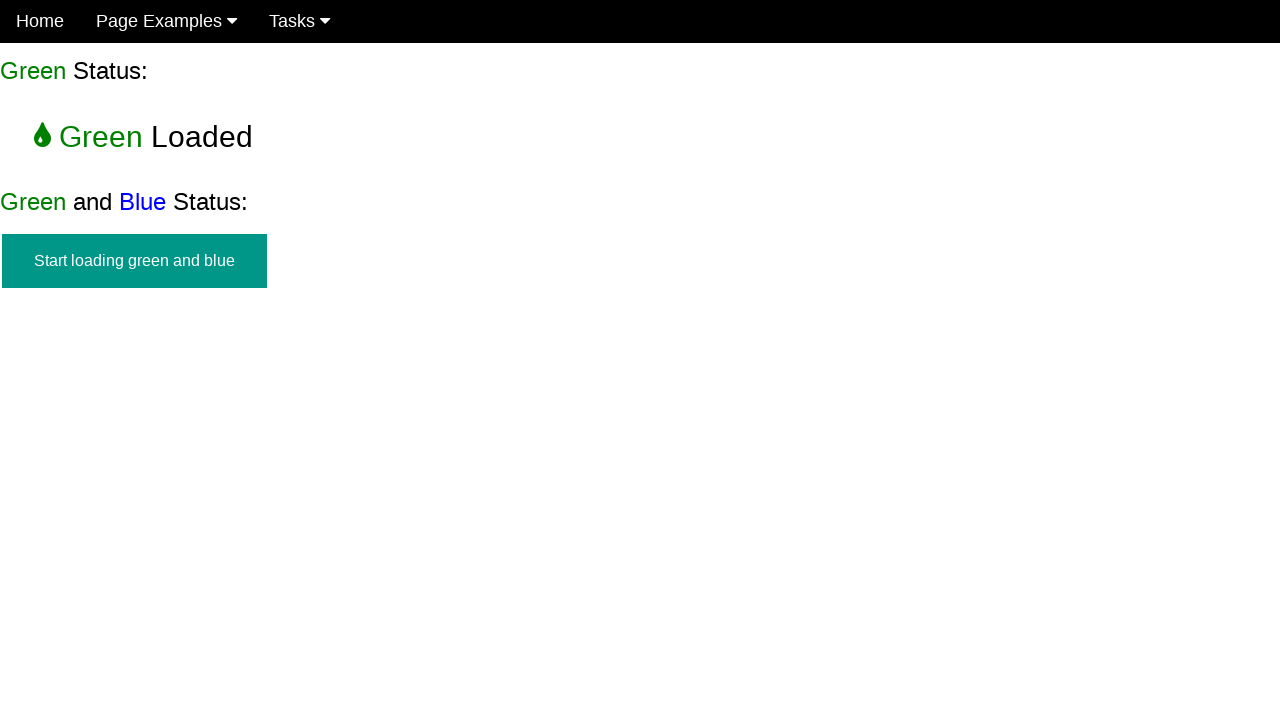

Verified success message is displayed
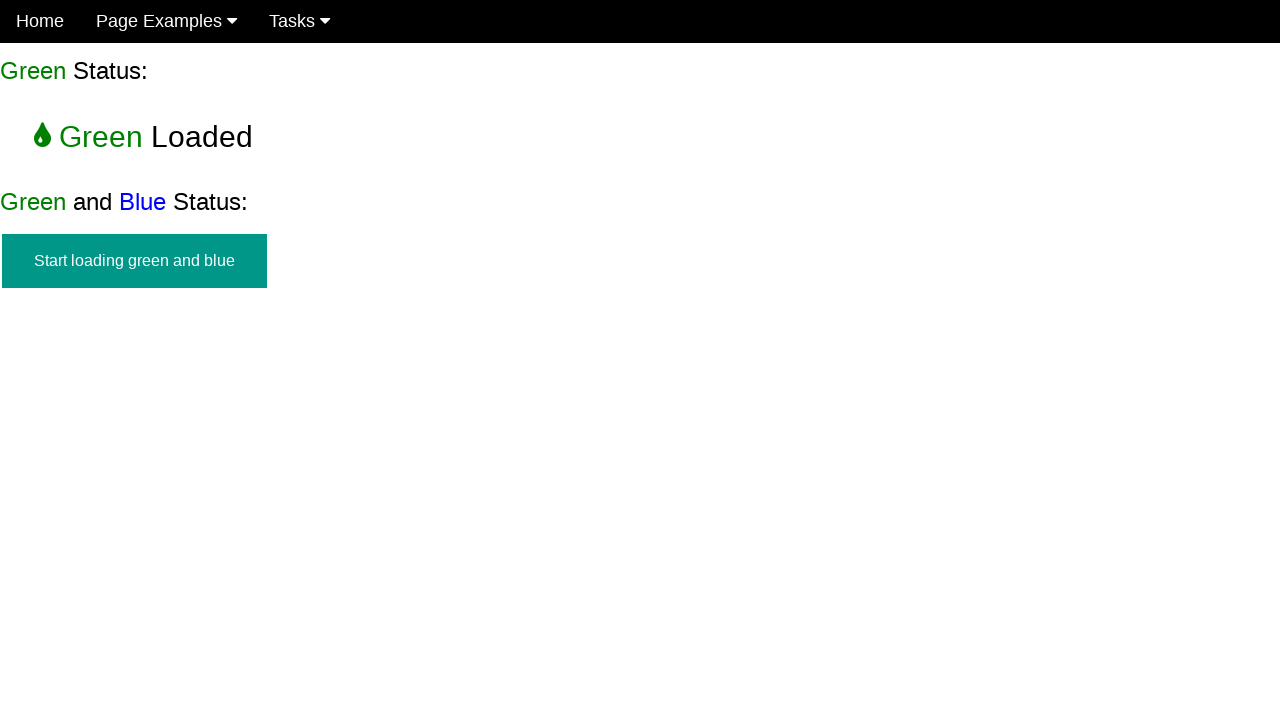

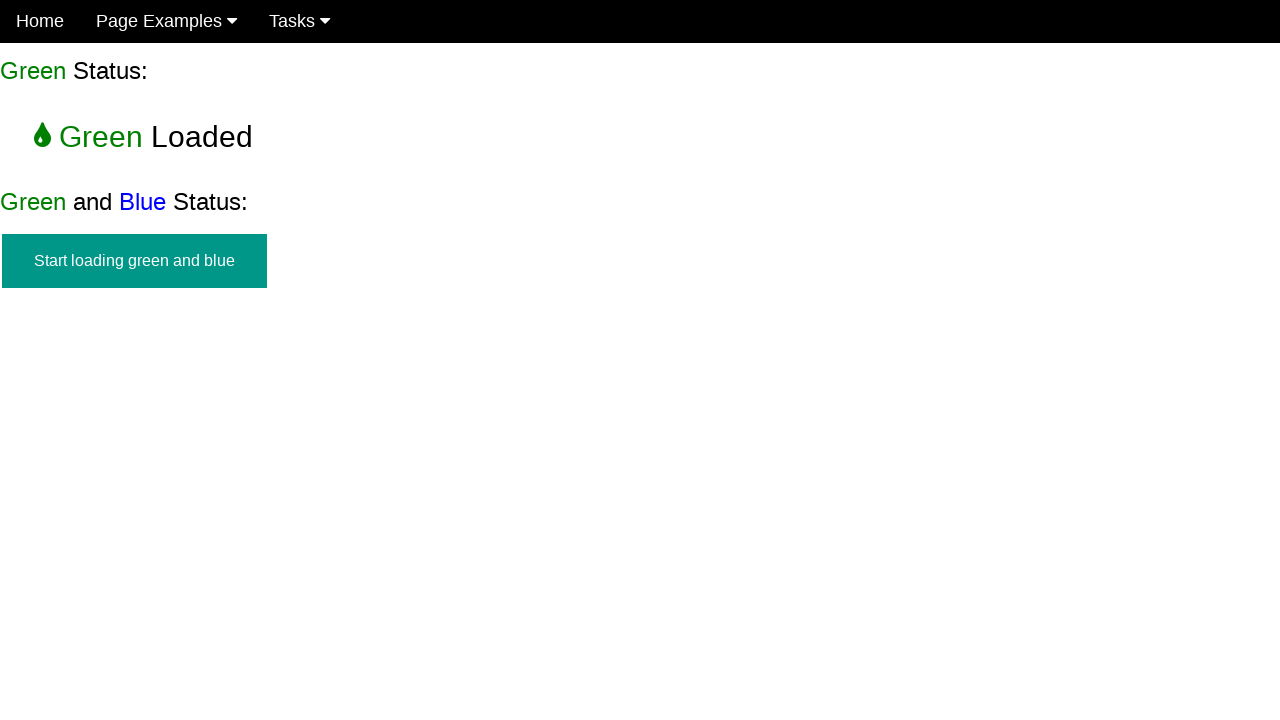